Tests alert handling functionality by clicking a button that triggers an alert and accepting it

Starting URL: https://demoqa.com/alerts

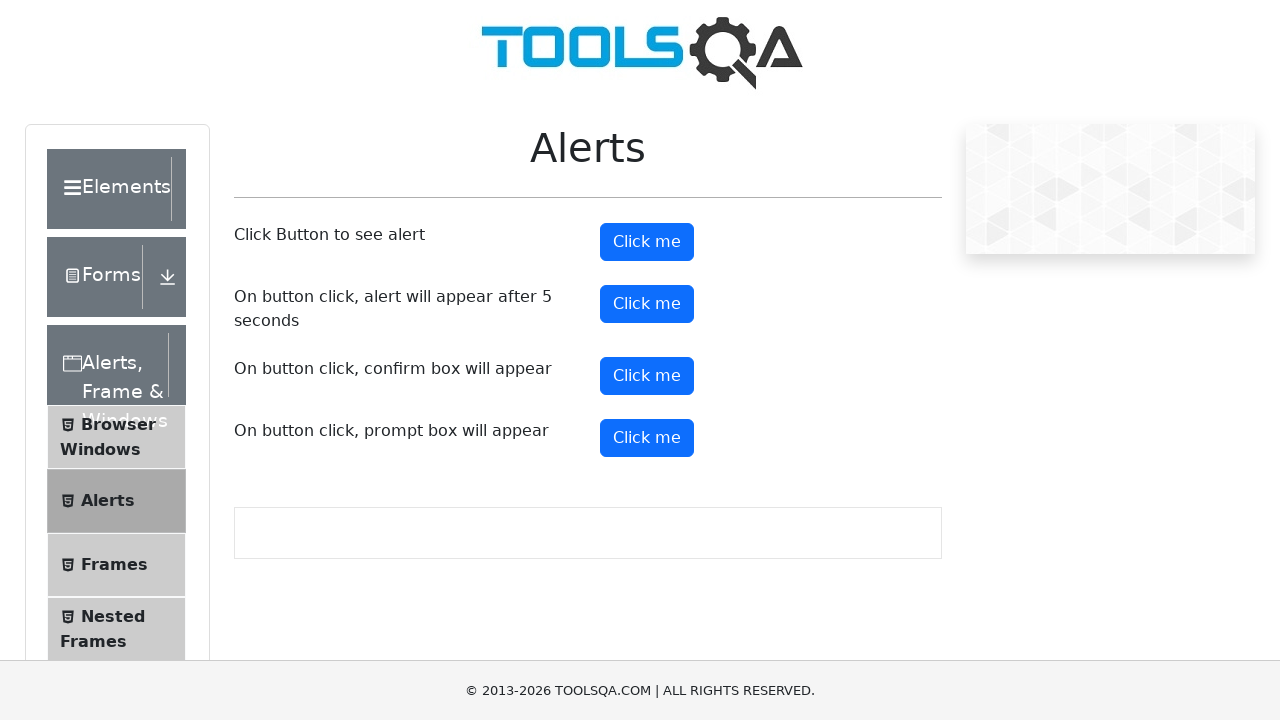

Clicked button to trigger alert at (647, 242) on #alertButton
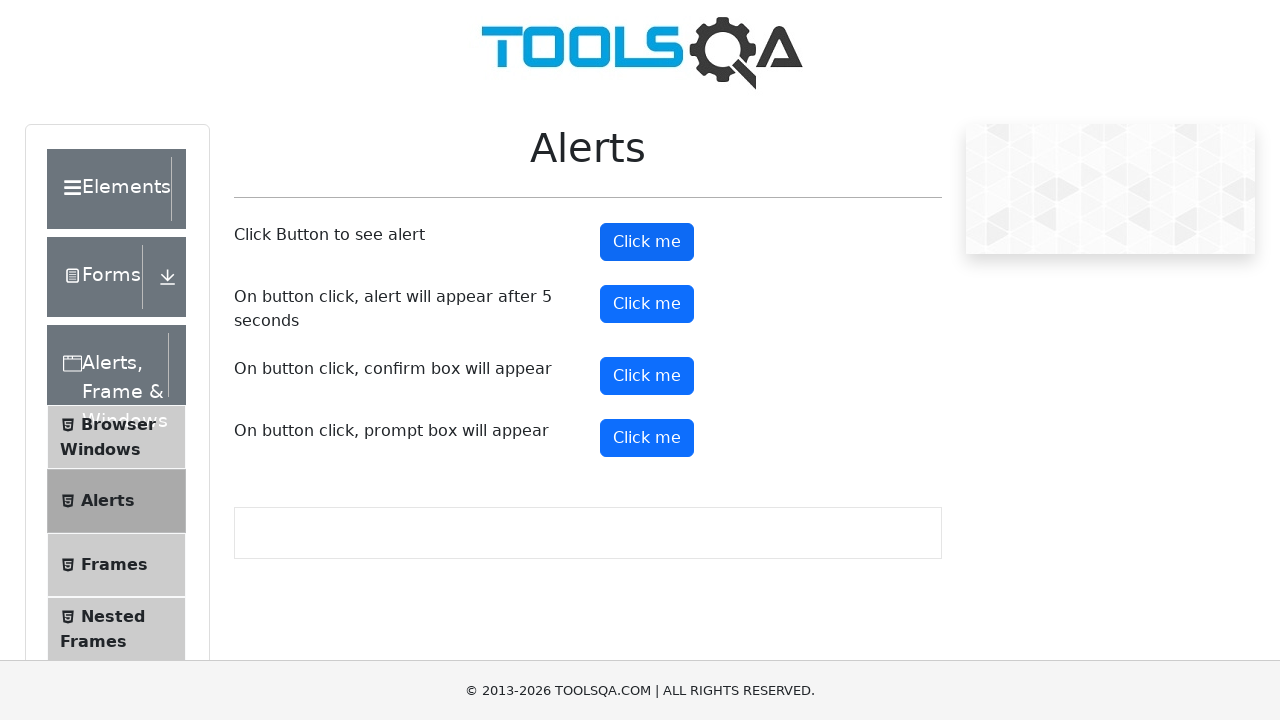

Set up dialog handler to accept alerts
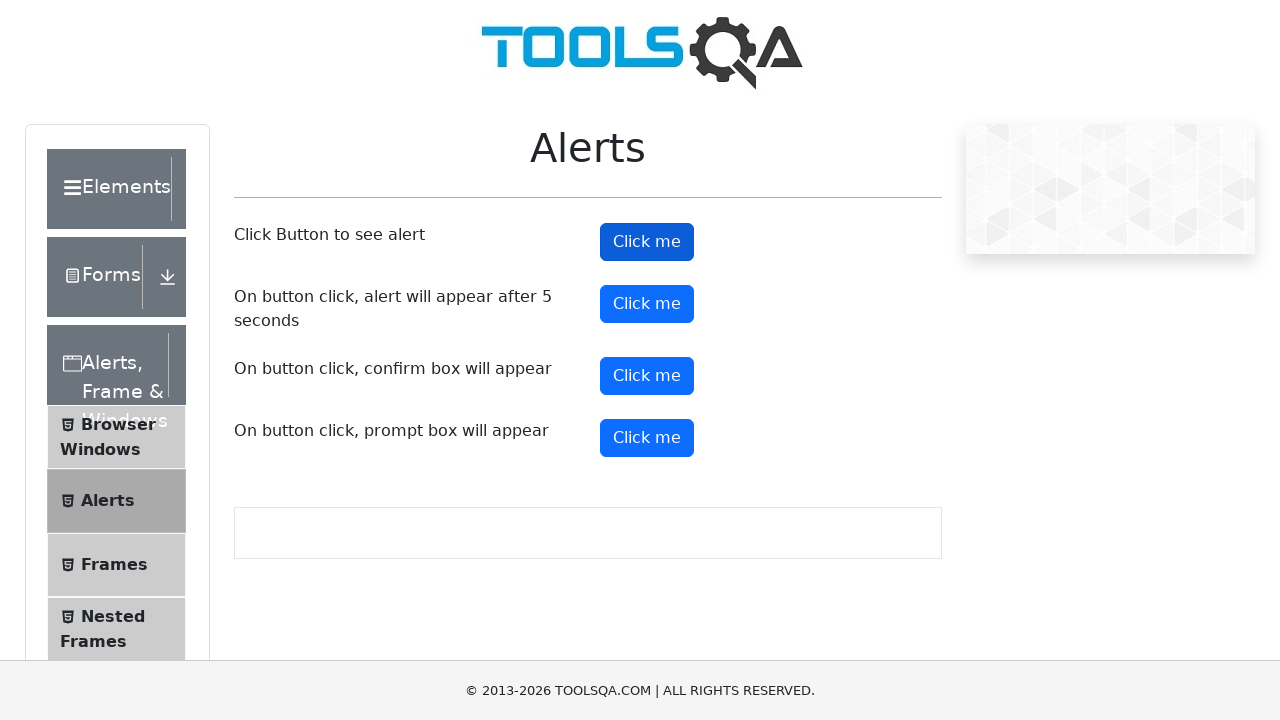

Added small delay to ensure alert is handled
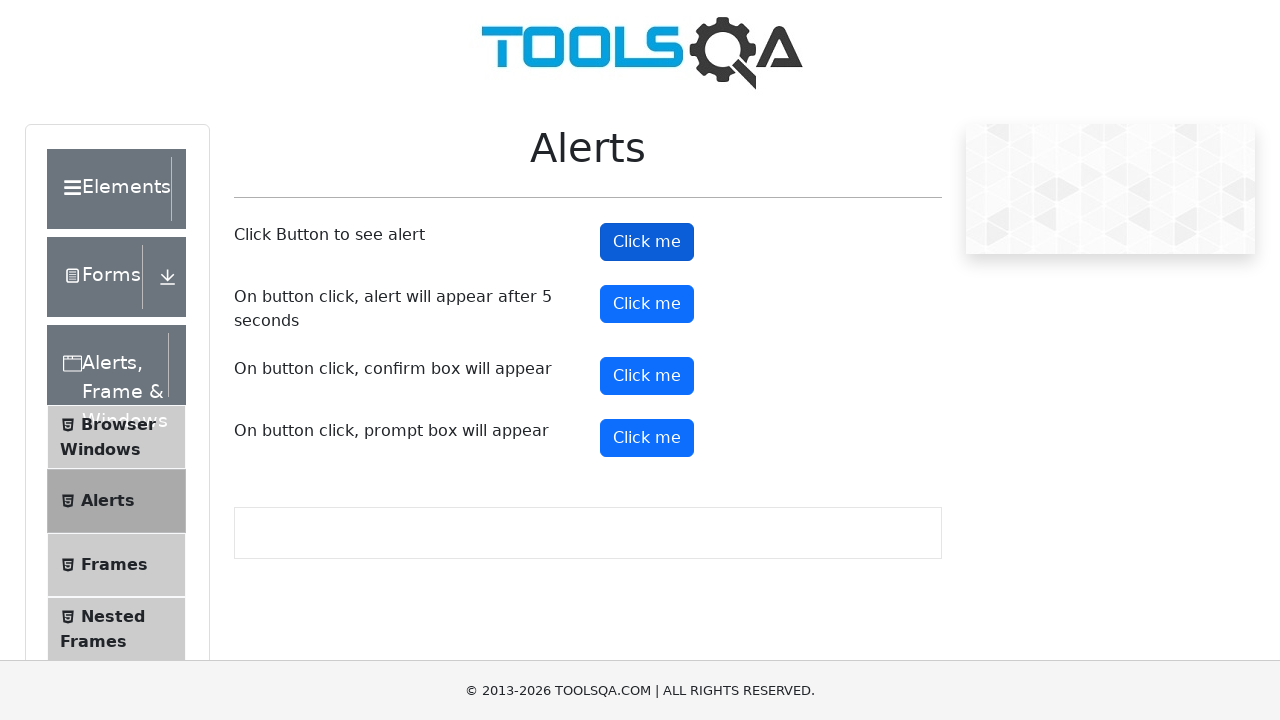

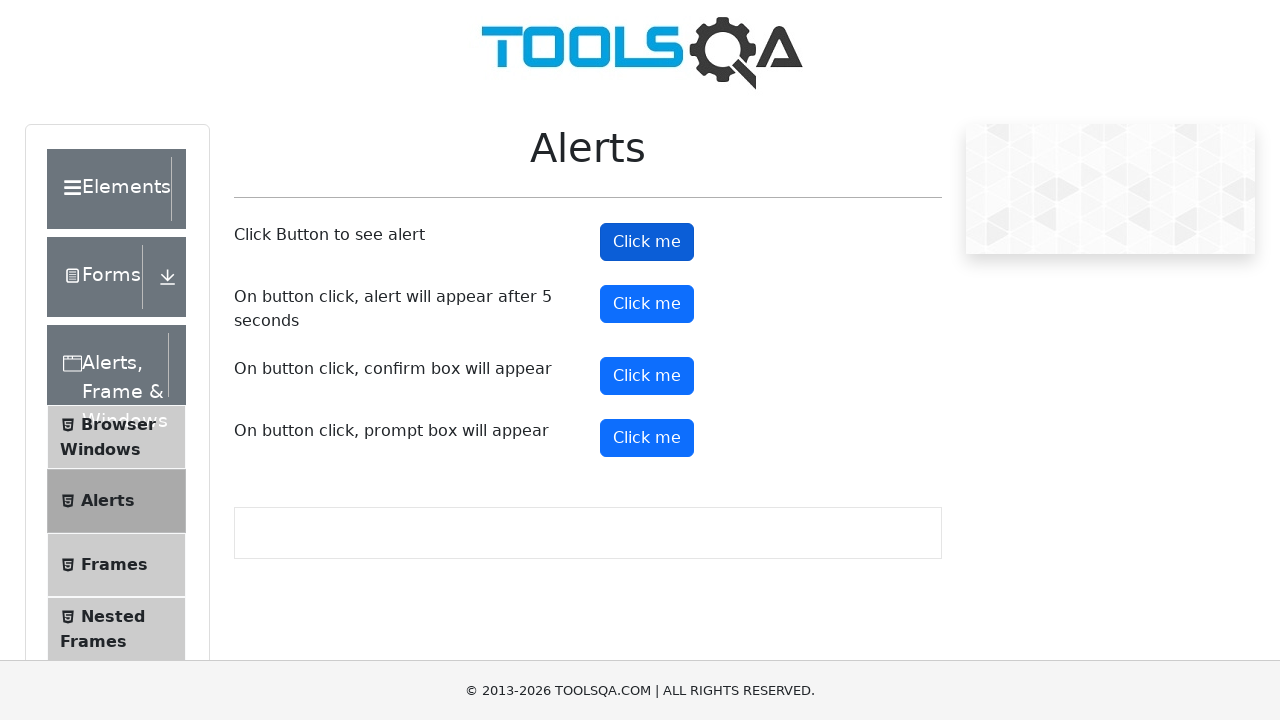